Tests the Steam store search functionality by entering a search term and submitting the search form, then verifying the search term appears in the results.

Starting URL: https://store.steampowered.com/

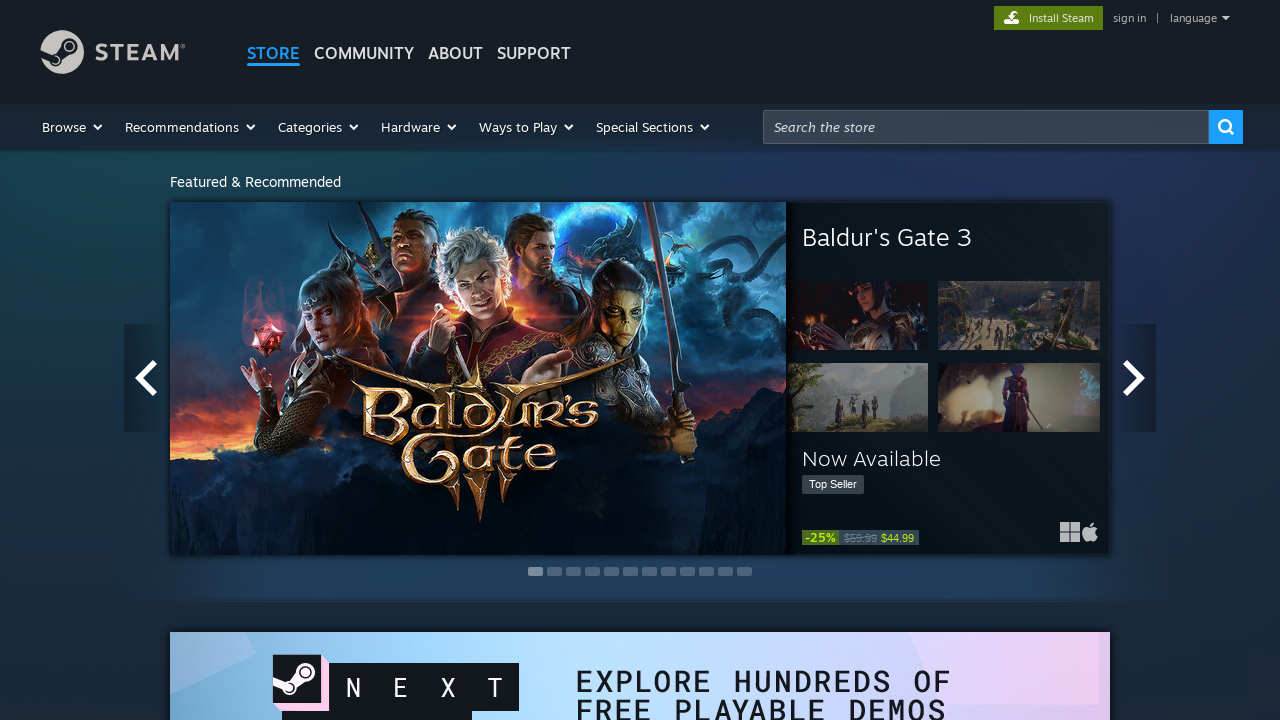

Filled search box with 'Selenium' on input[name='term']
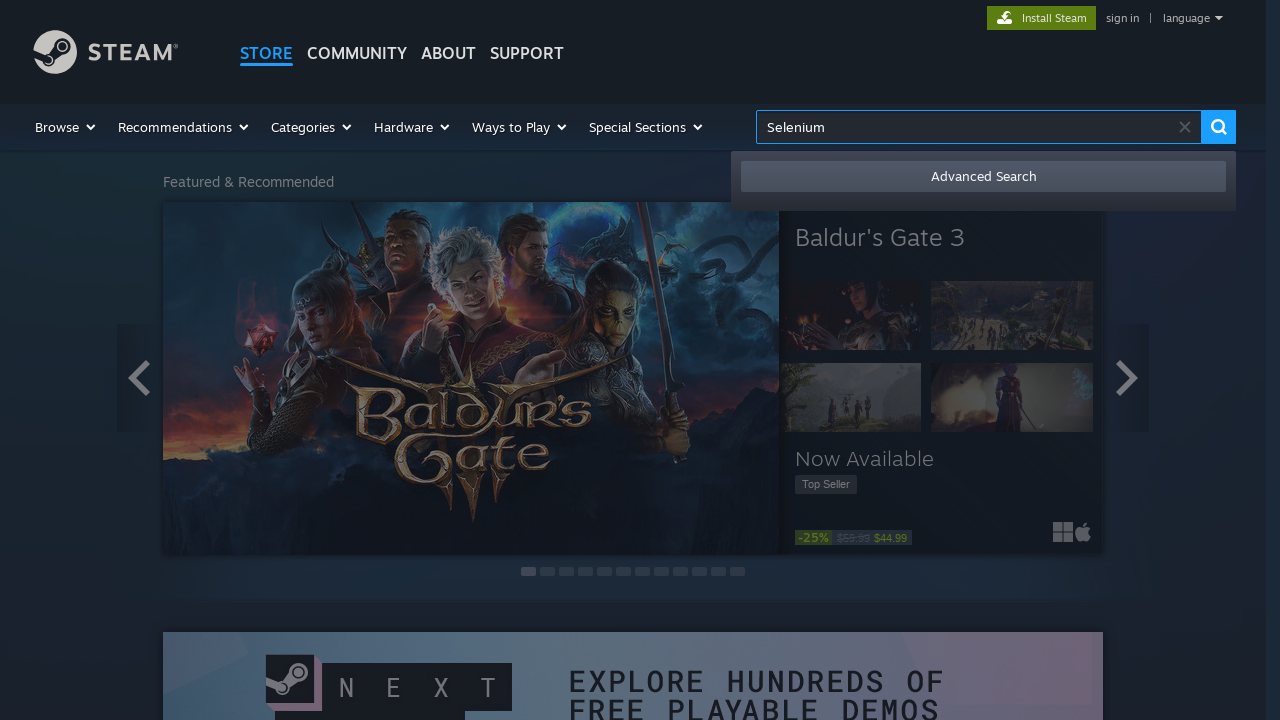

Submitted search form by pressing Enter on input[name='term']
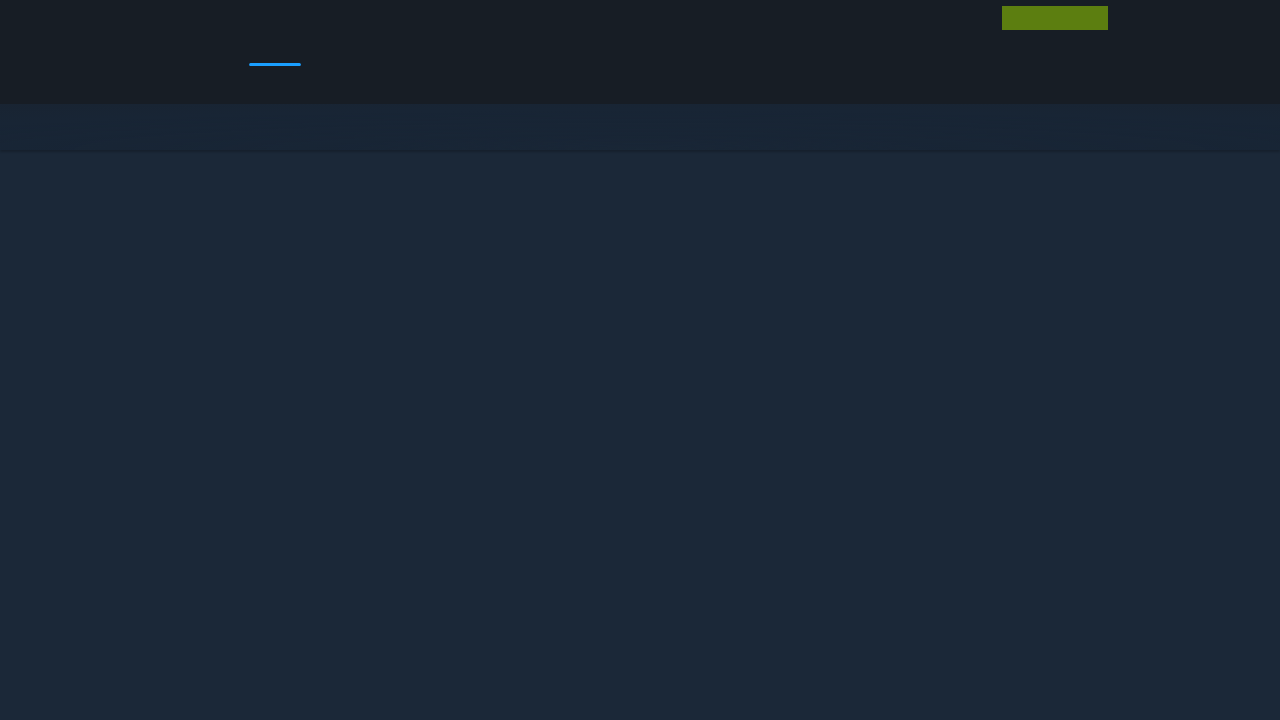

Search results page loaded (networkidle)
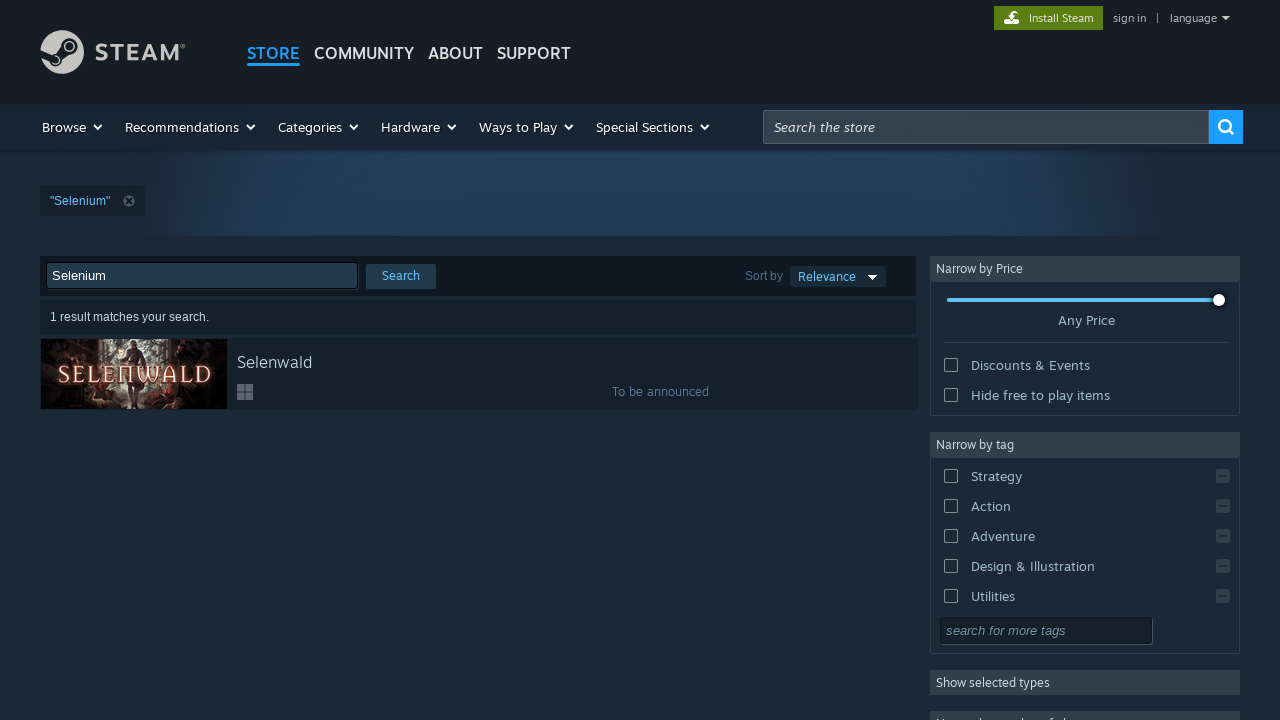

Verified 'Selenium' appears in search results
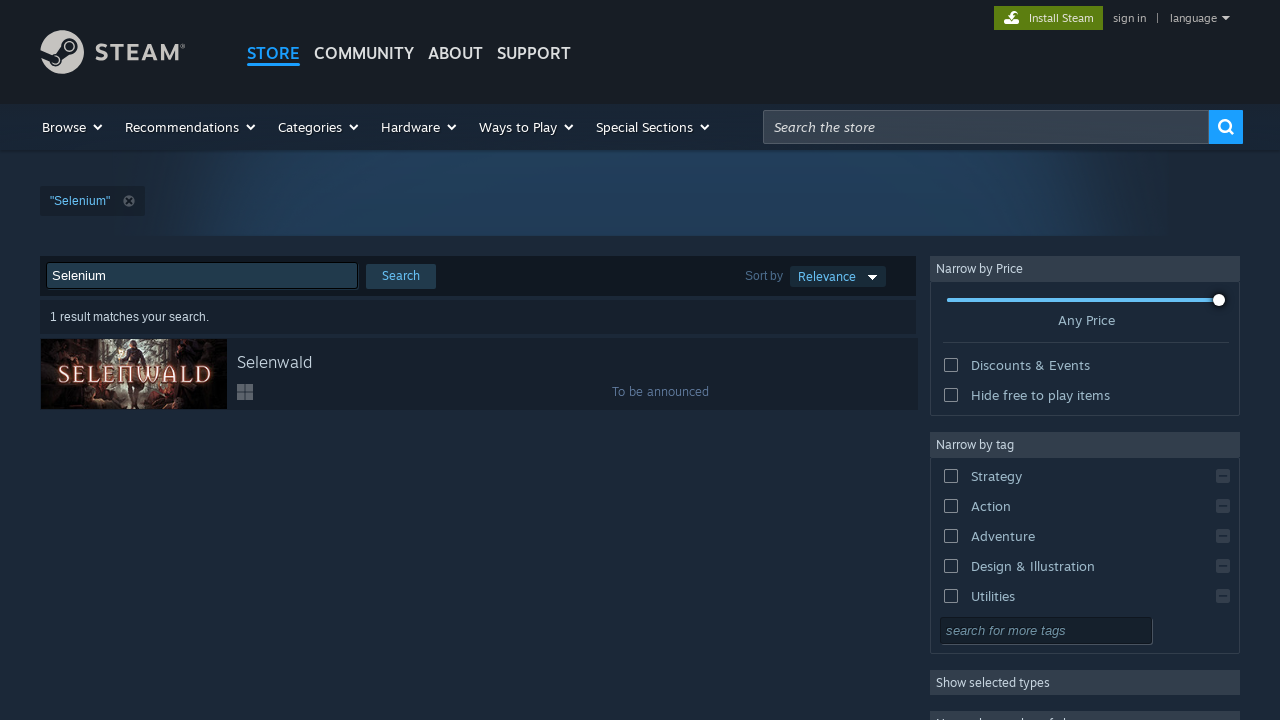

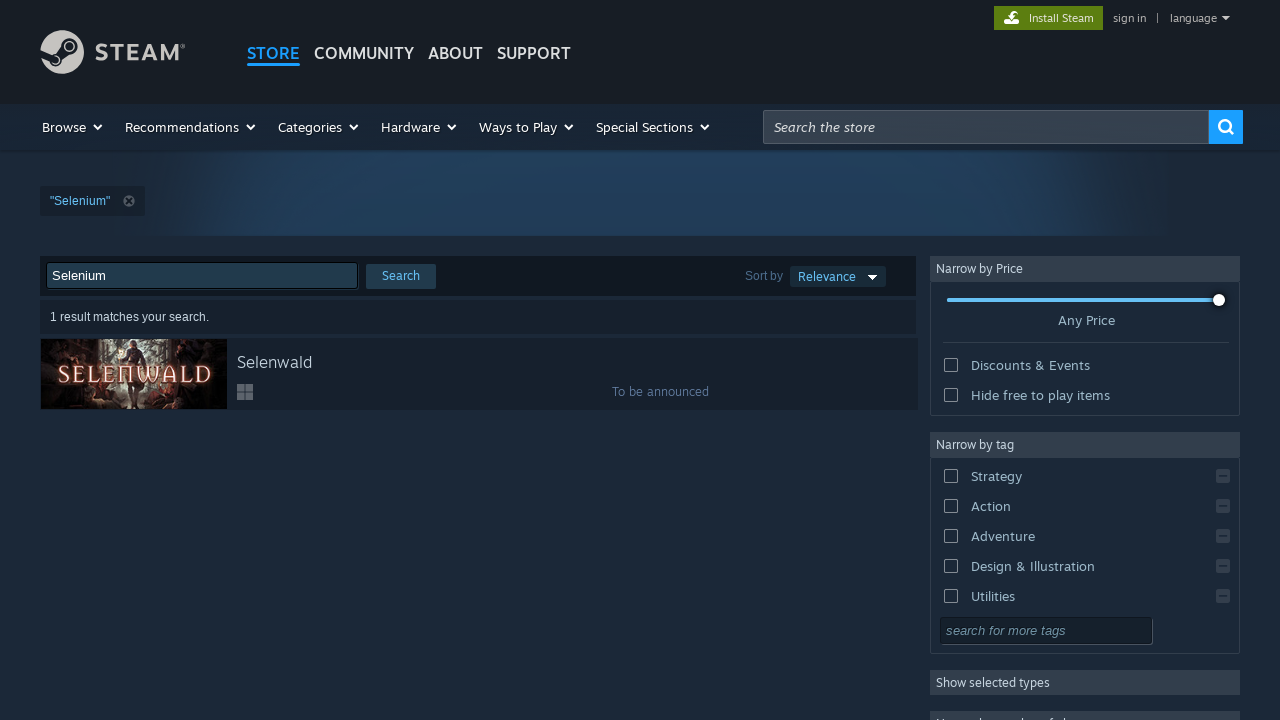